Tests adding a product to the shopping cart on a demo e-commerce site, verifying the cart opens and the correct product appears in the cart.

Starting URL: https://www.bstackdemo.com

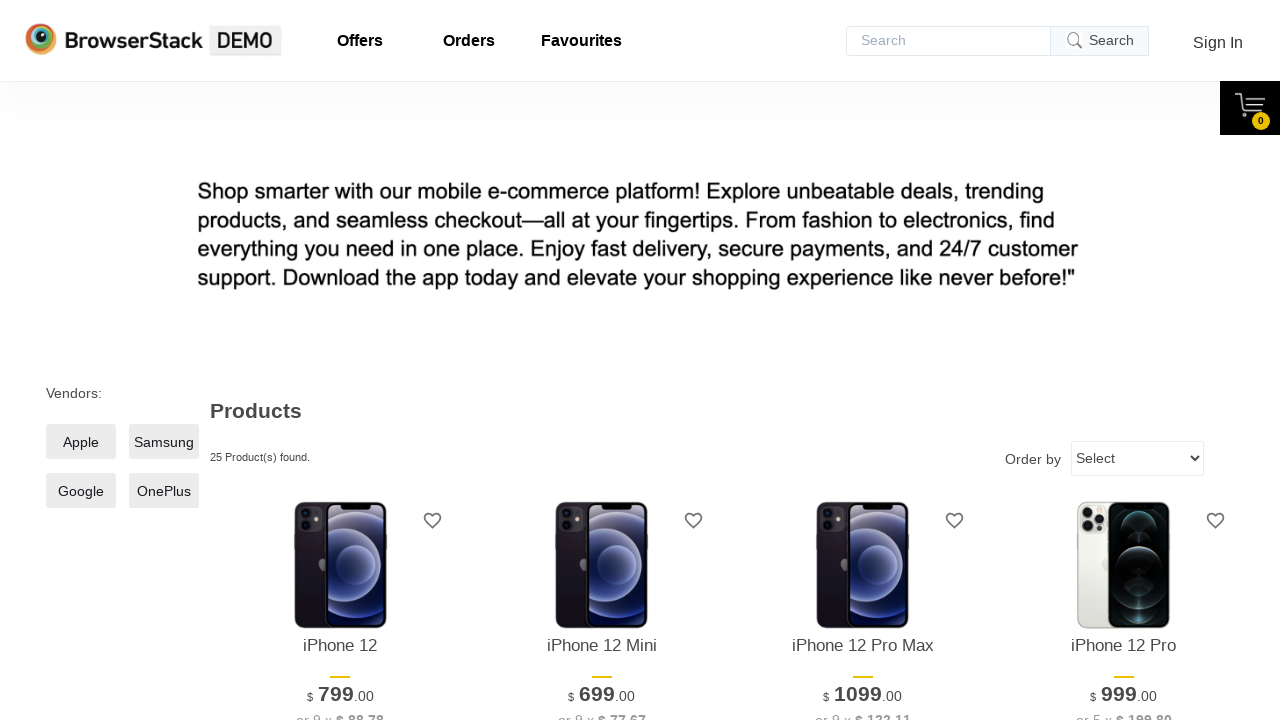

Verified page title contains 'StackDemo'
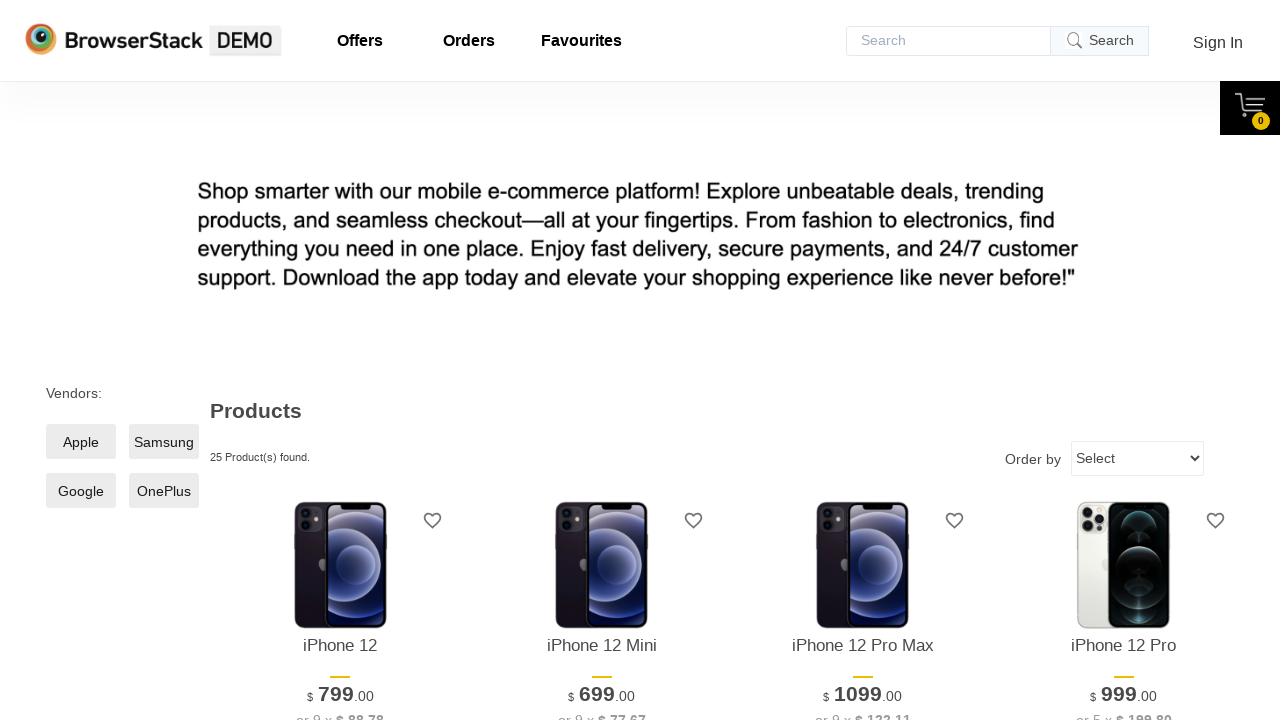

Retrieved product name from first product on screen
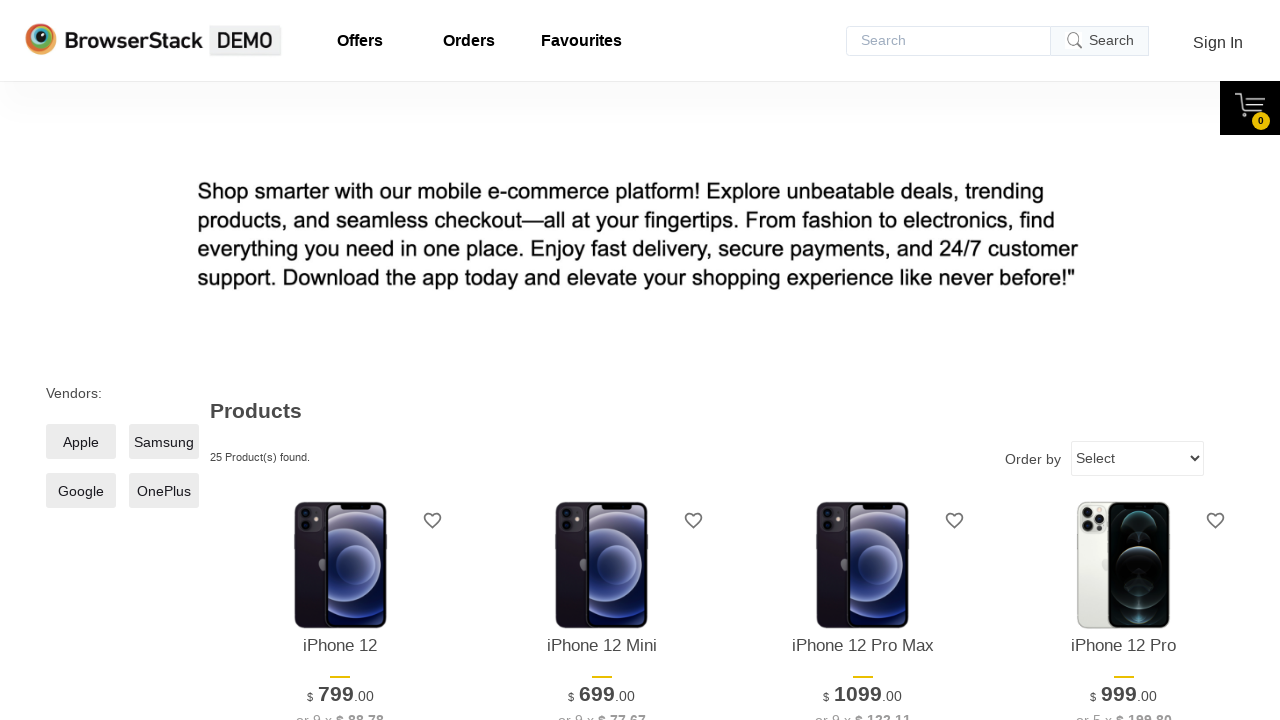

Clicked add to cart button for first product at (340, 361) on xpath=//*[@id='1']/div[4]
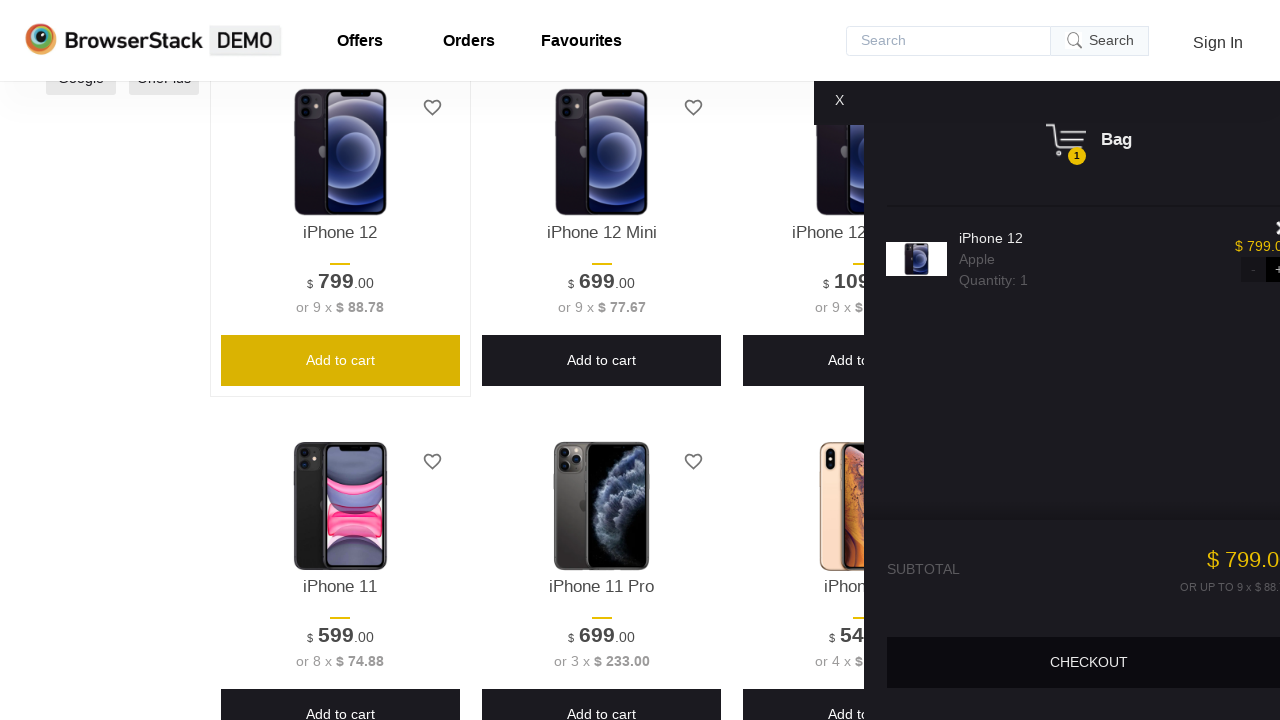

Waited for cart content to become visible
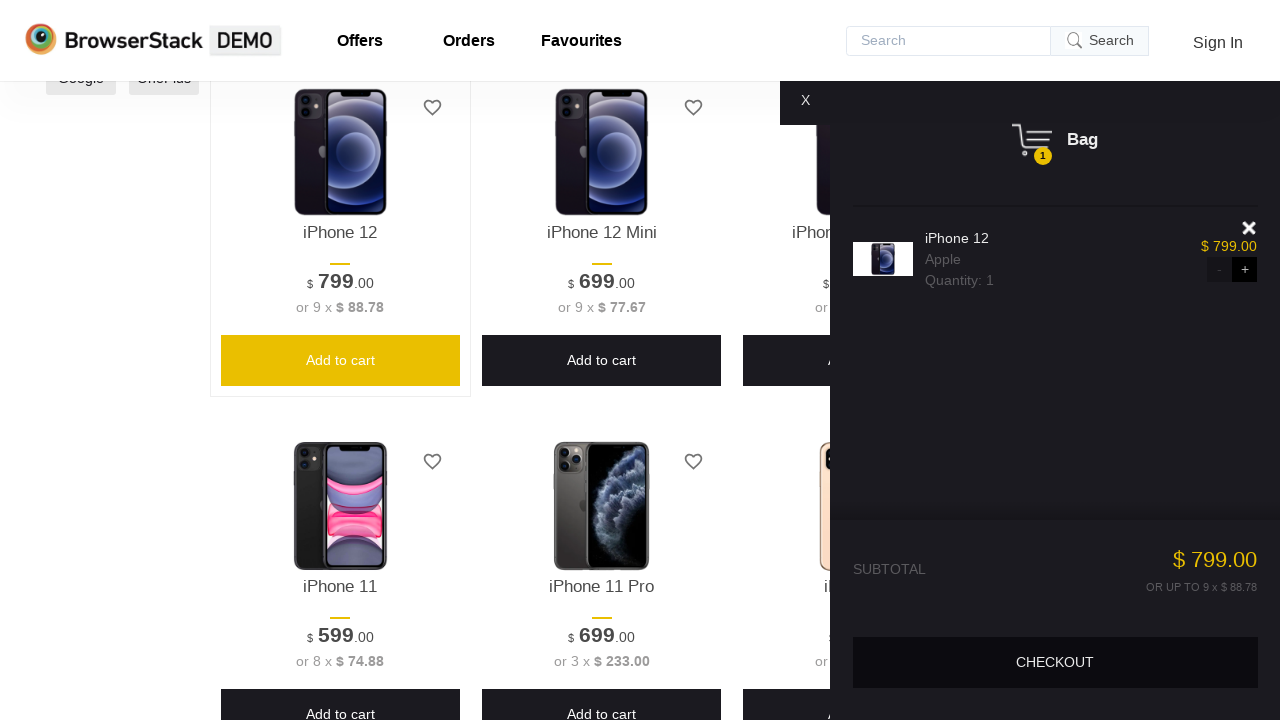

Verified cart content is visible
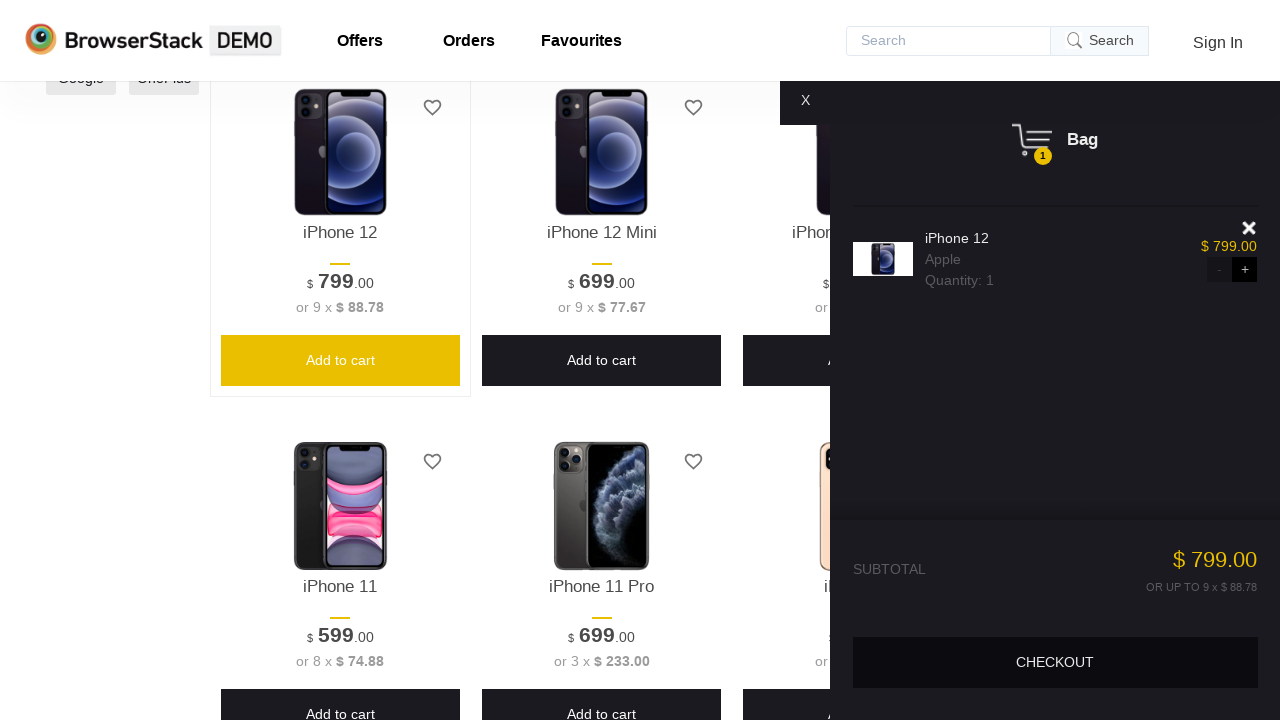

Retrieved product name from cart
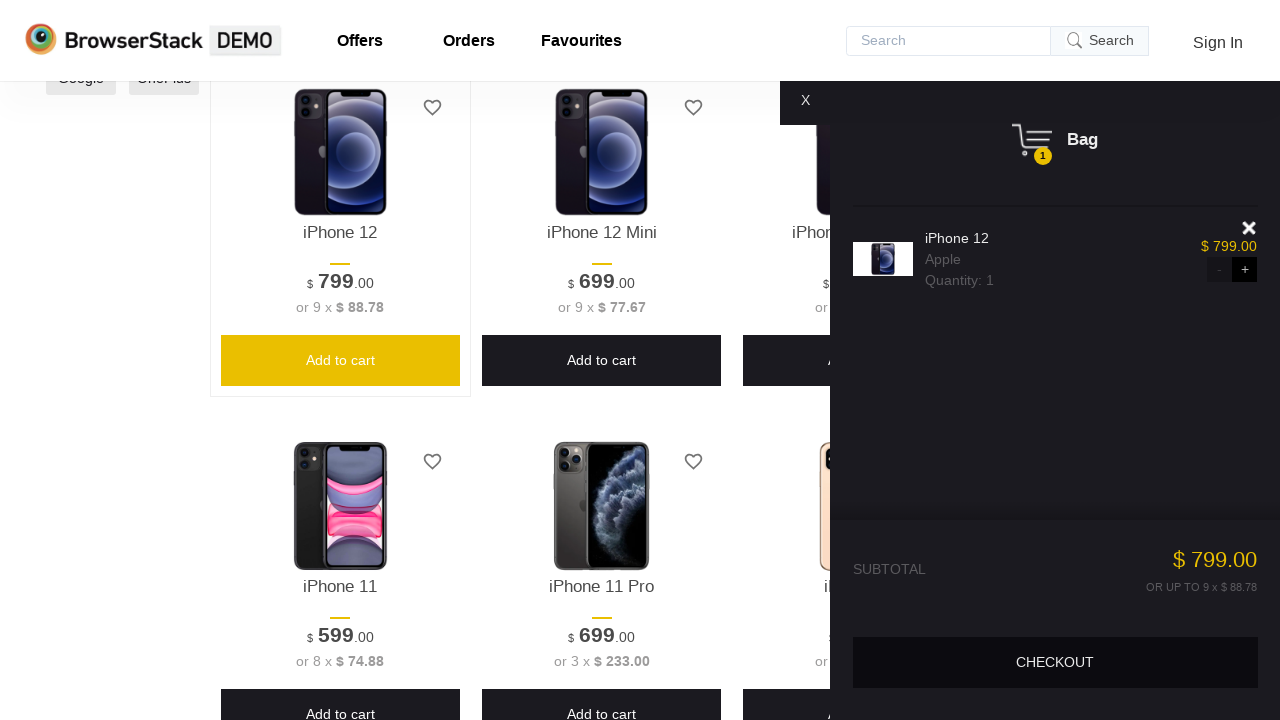

Verified product name in cart matches product on screen
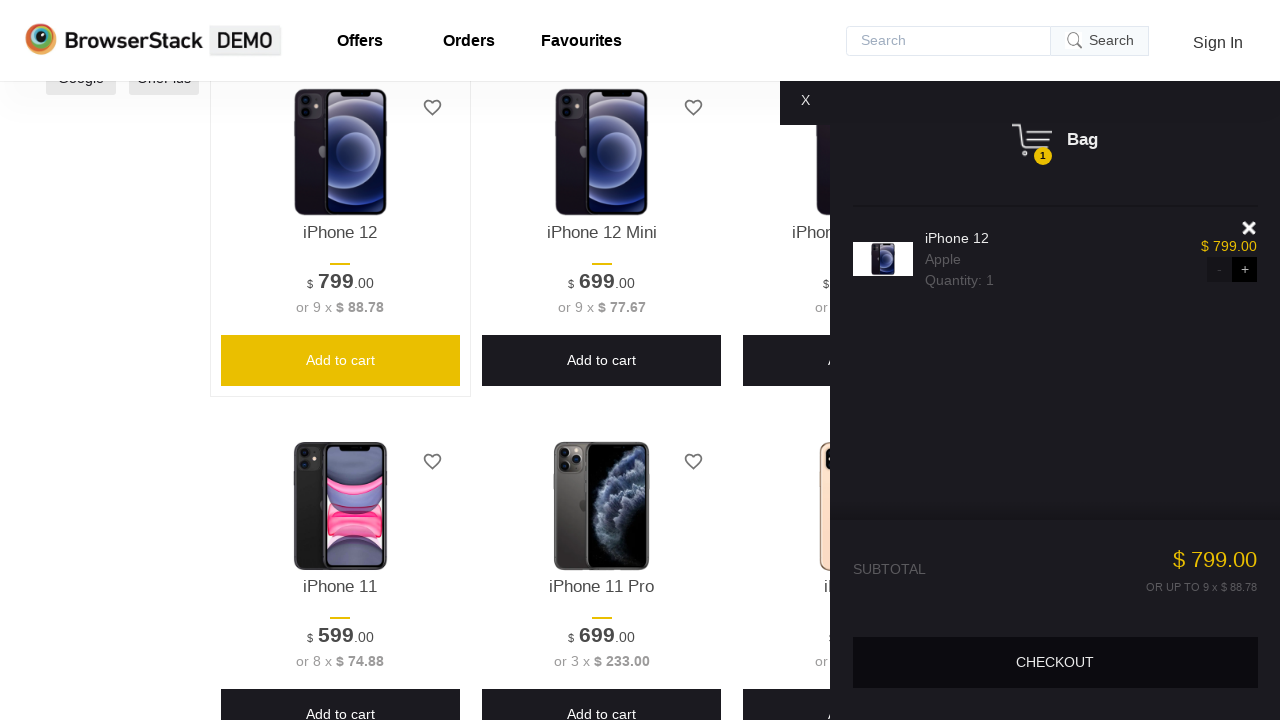

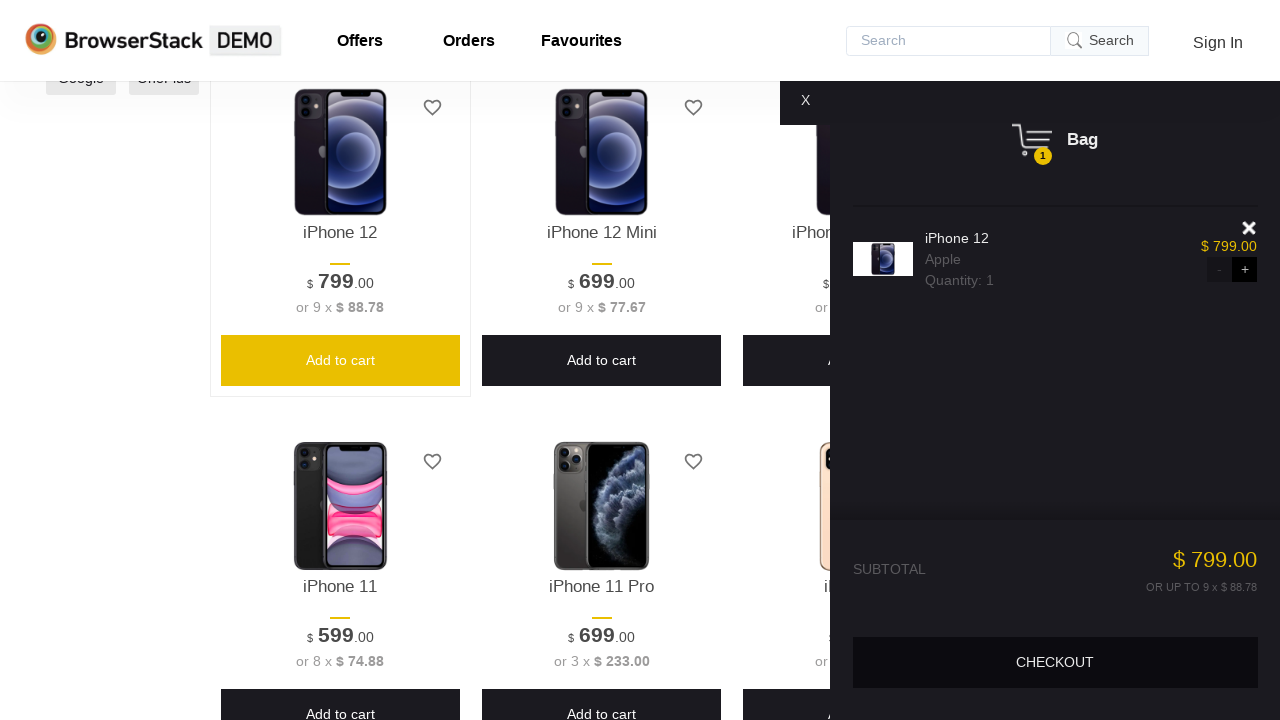